Demonstrates drag and drop action by dragging element from source to target

Starting URL: https://crossbrowsertesting.github.io/drag-and-drop

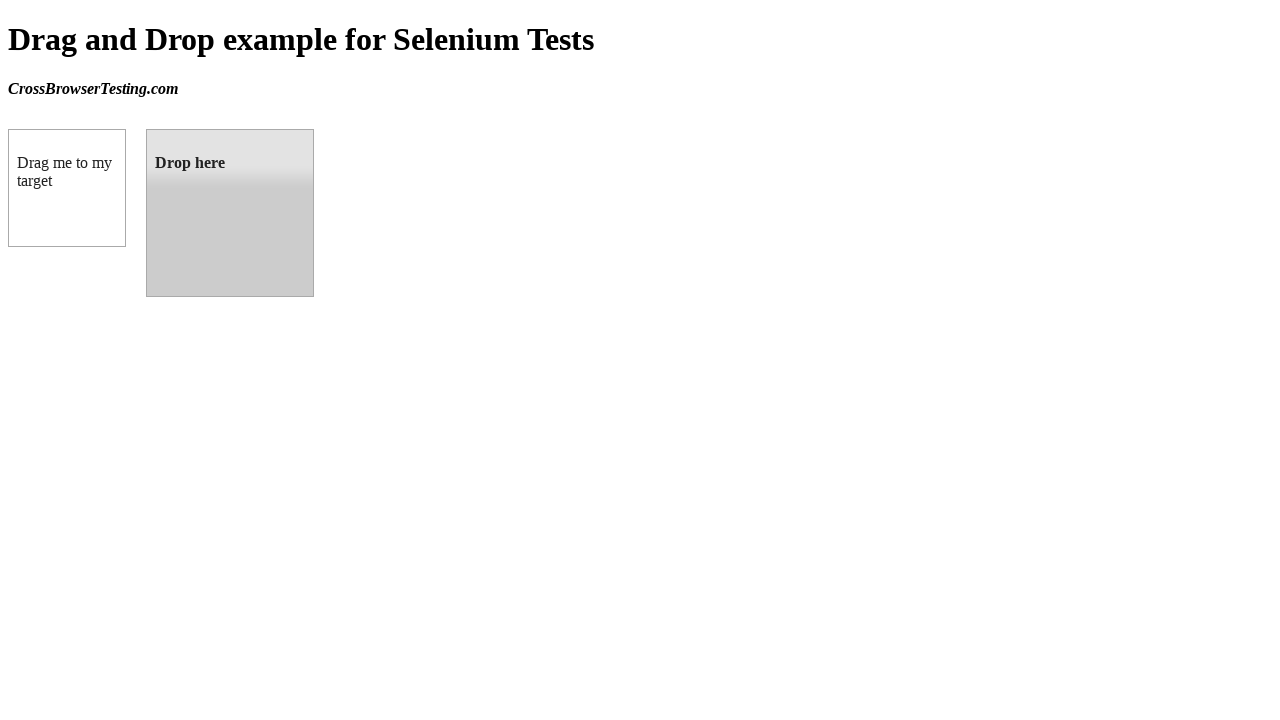

Navigated to drag and drop test page
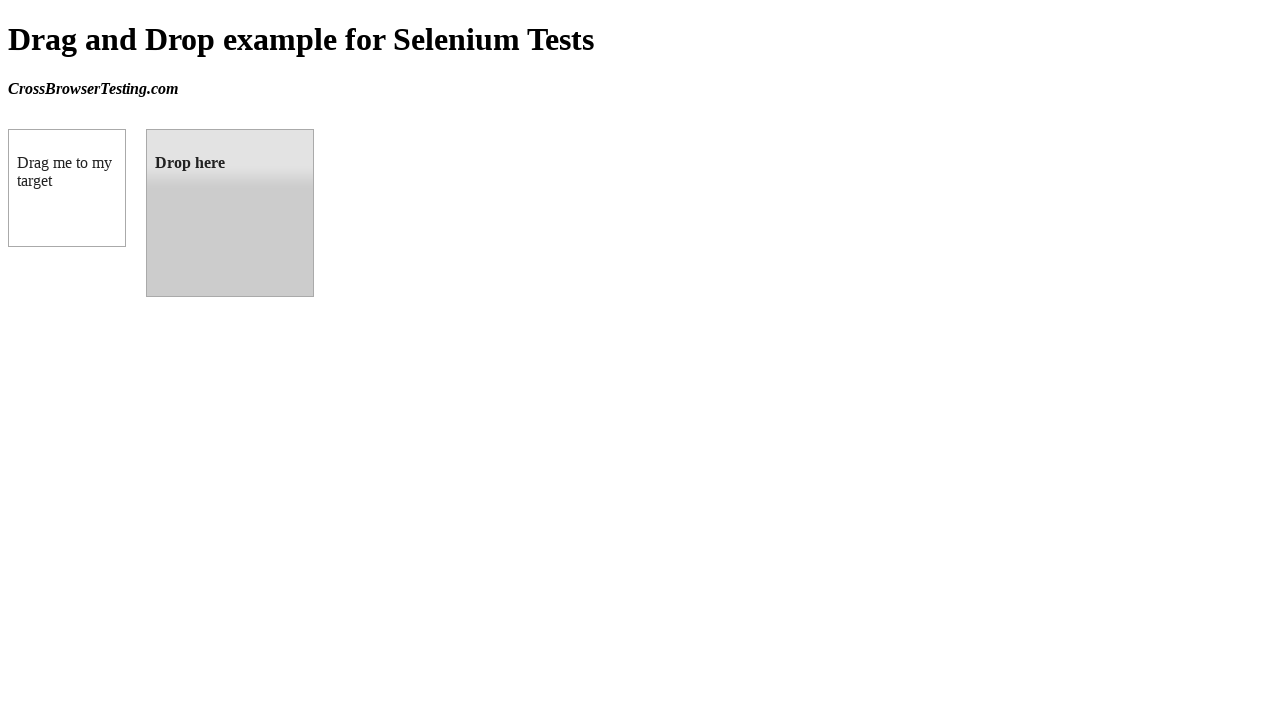

Located source element (draggable)
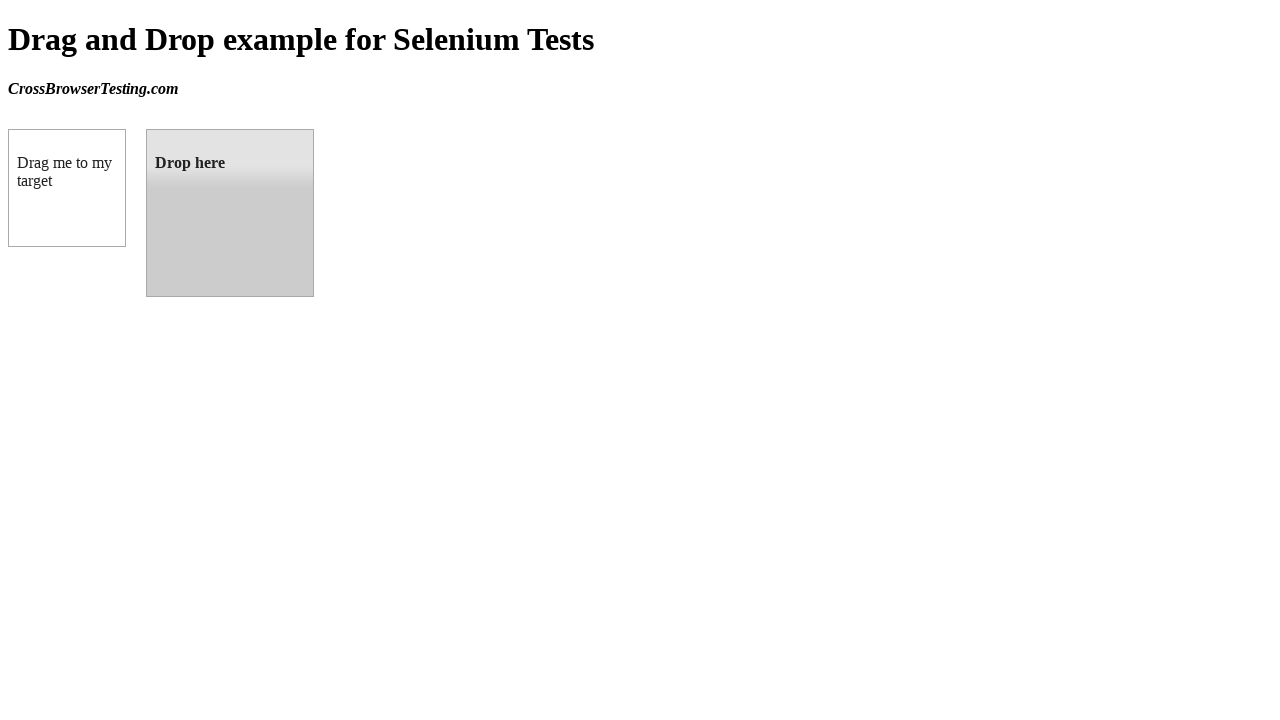

Located target element (droppable)
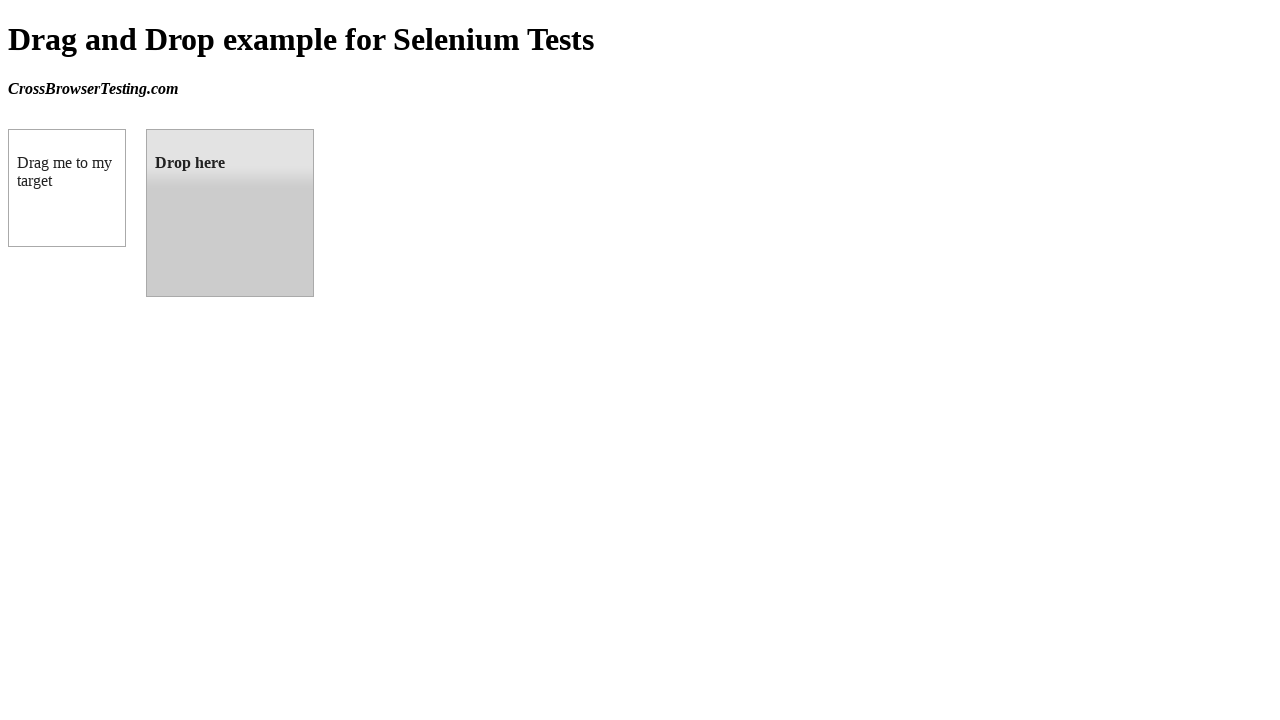

Dragged element from source to target at (230, 213)
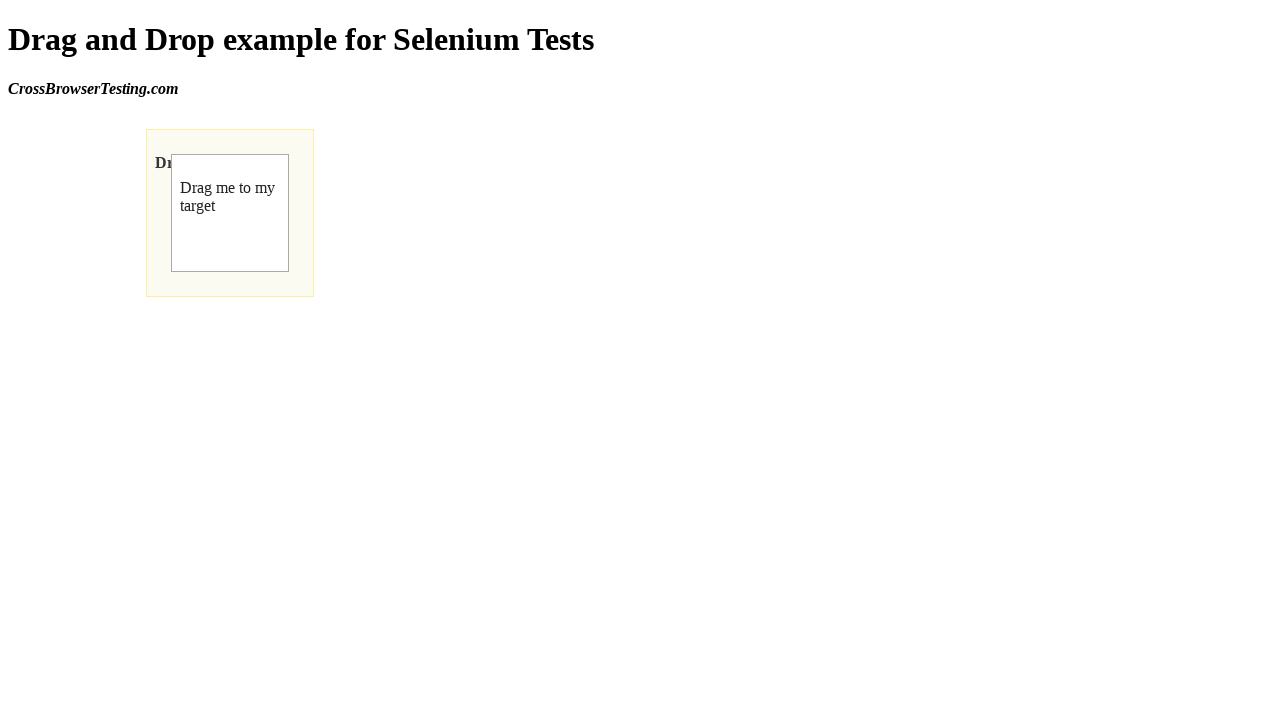

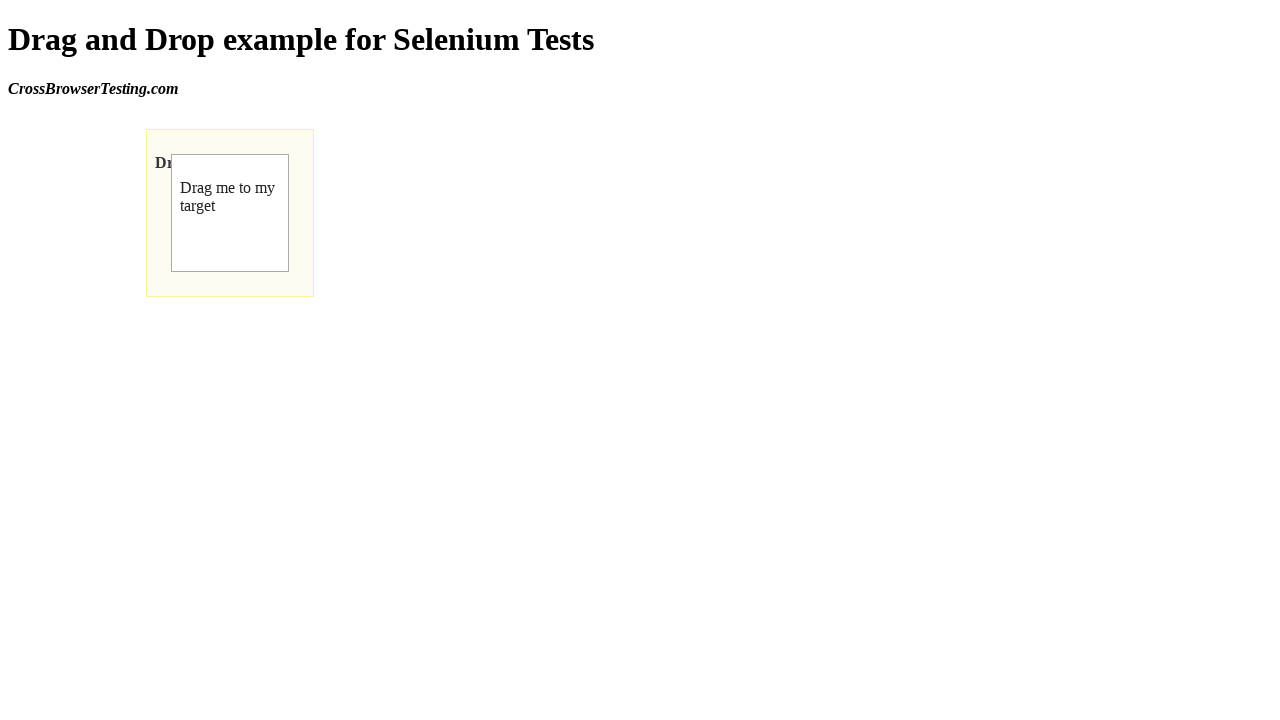